Tests searching for a product, selecting from results, and clicking buy now button

Starting URL: https://ecommerce-playground.lambdatest.io/

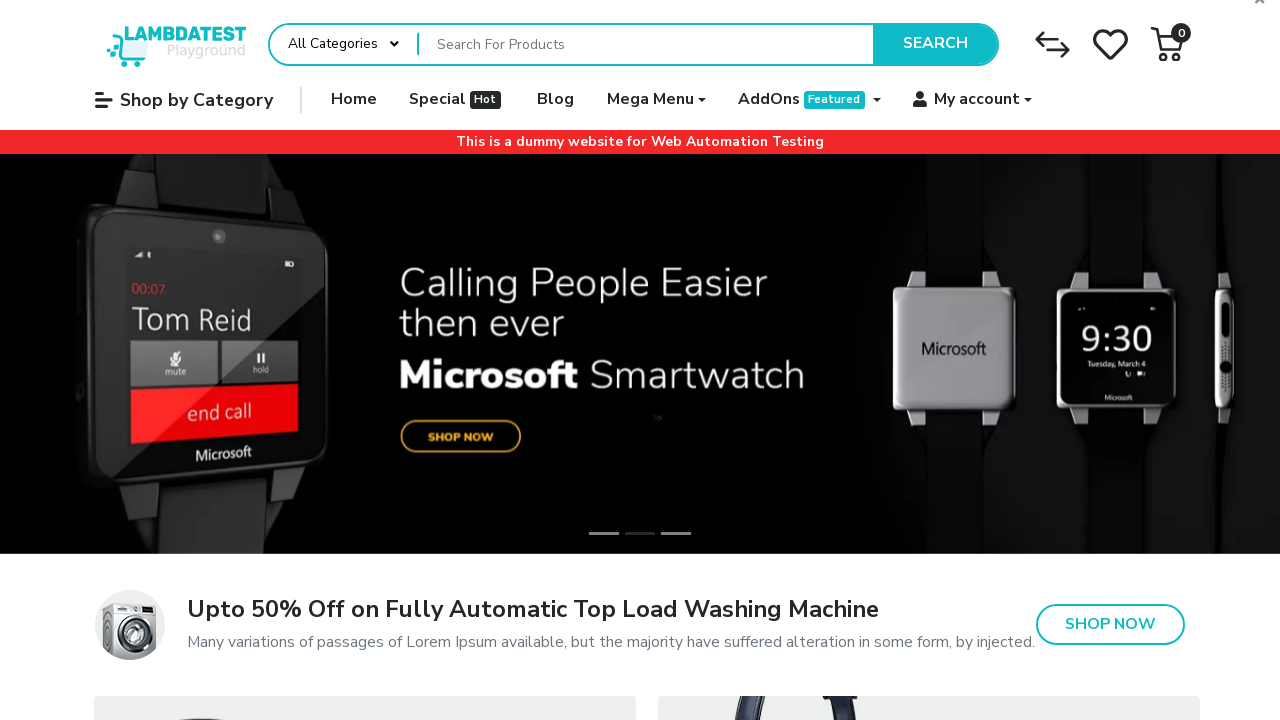

Clicked on search field at (646, 44) on internal:attr=[placeholder="Search For Products"i] >> nth=0
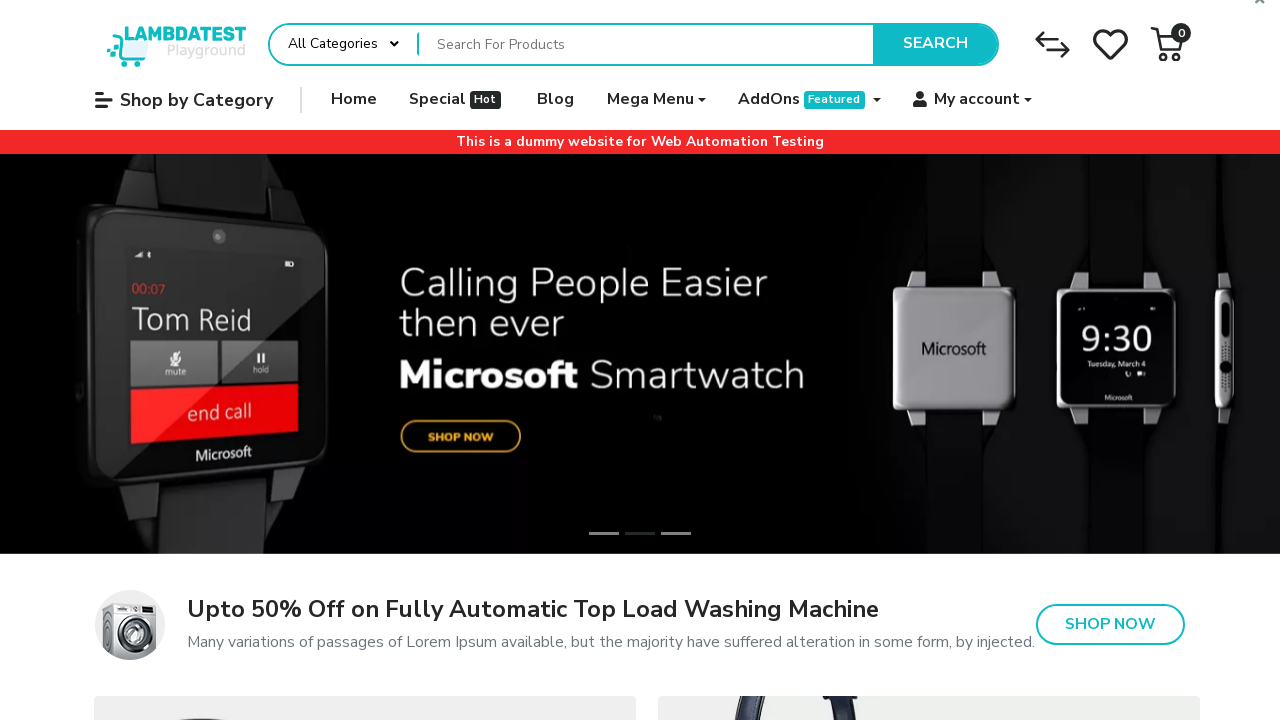

Filled search field with 'Phone' on internal:attr=[placeholder="Search For Products"i] >> nth=0
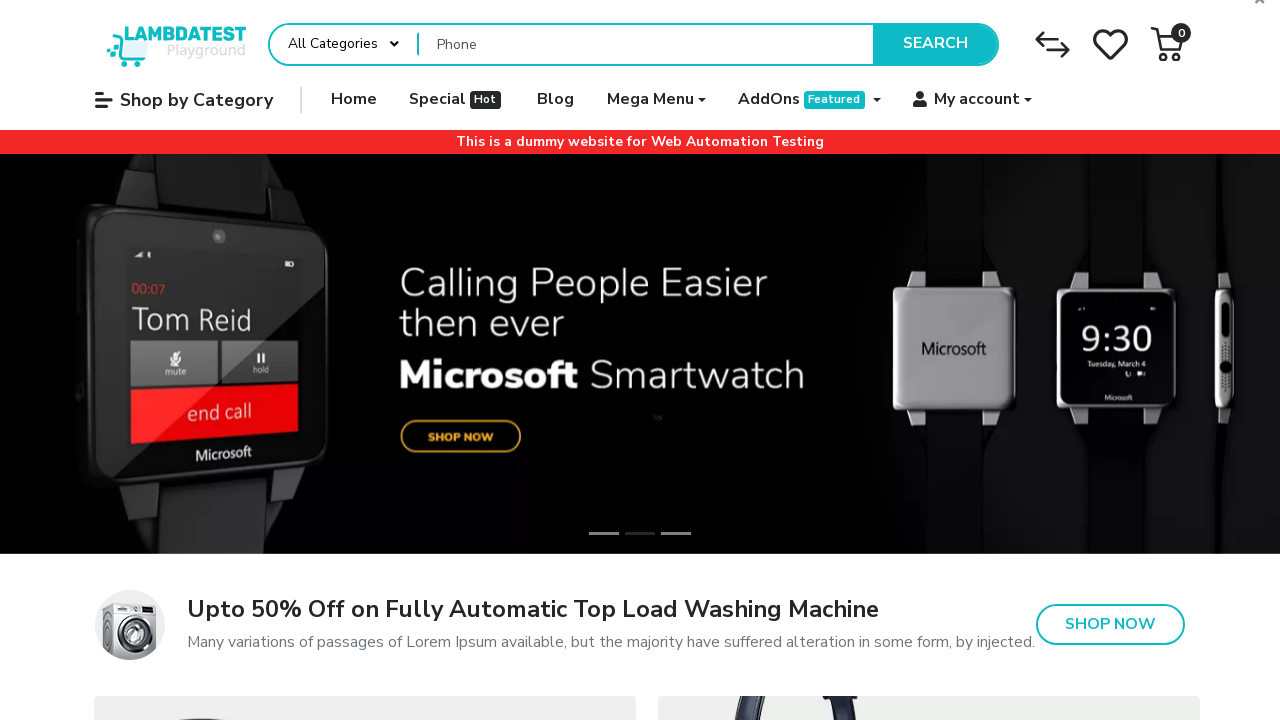

Clicked SEARCH button to search for products at (935, 44) on internal:role=button[name="SEARCH"i]
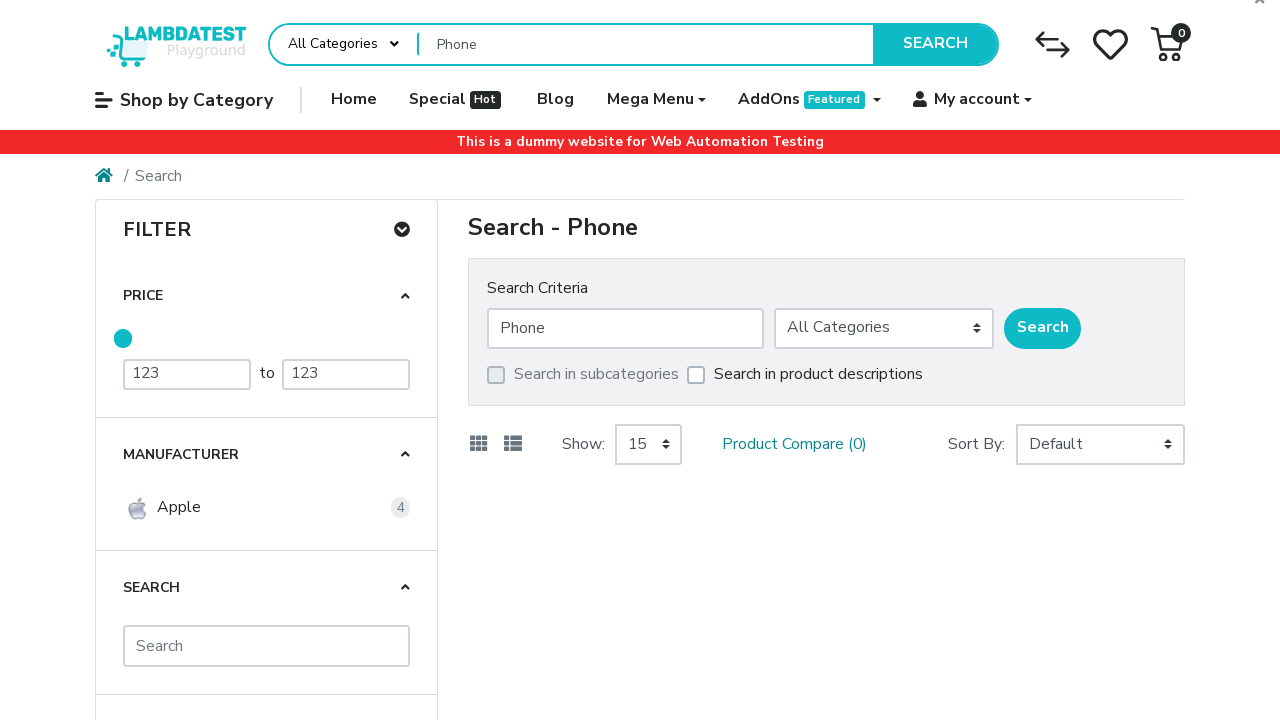

Clicked on third product in search results at (1076, 550) on .product-thumb >> nth=2
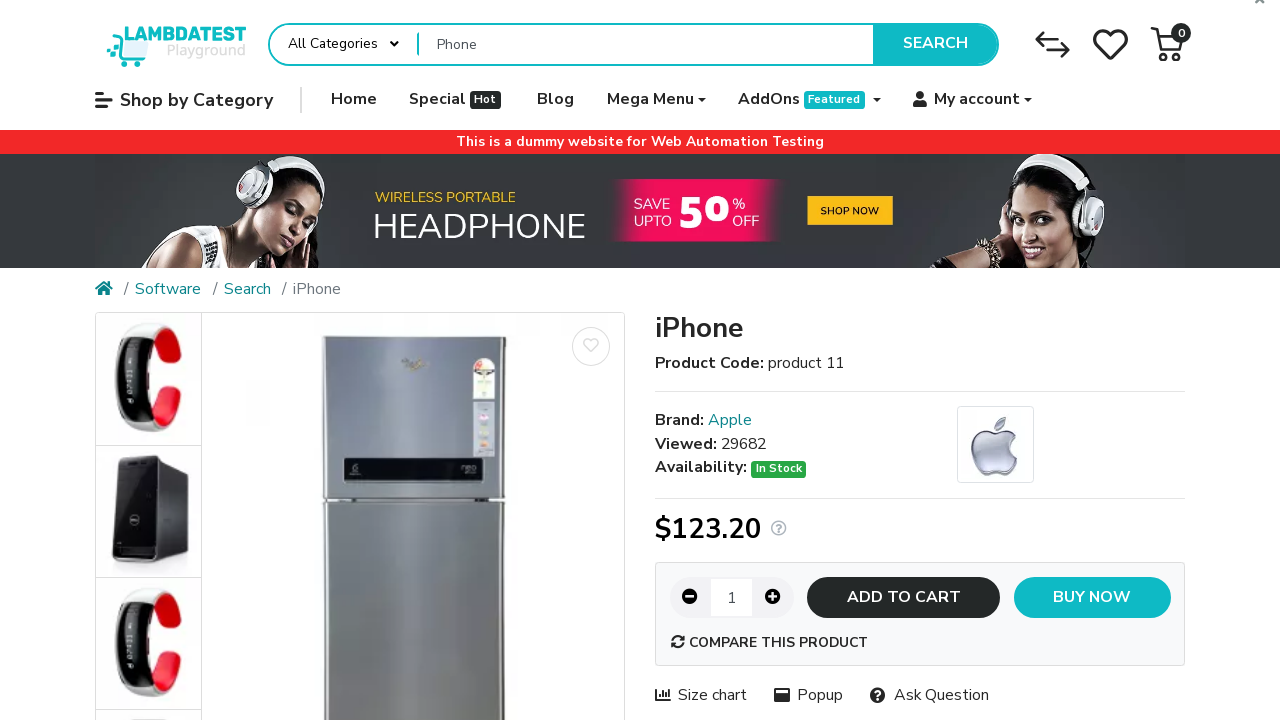

Clicked BUY NOW button to purchase product at (1092, 598) on internal:role=button[name="BUY NOW"i]
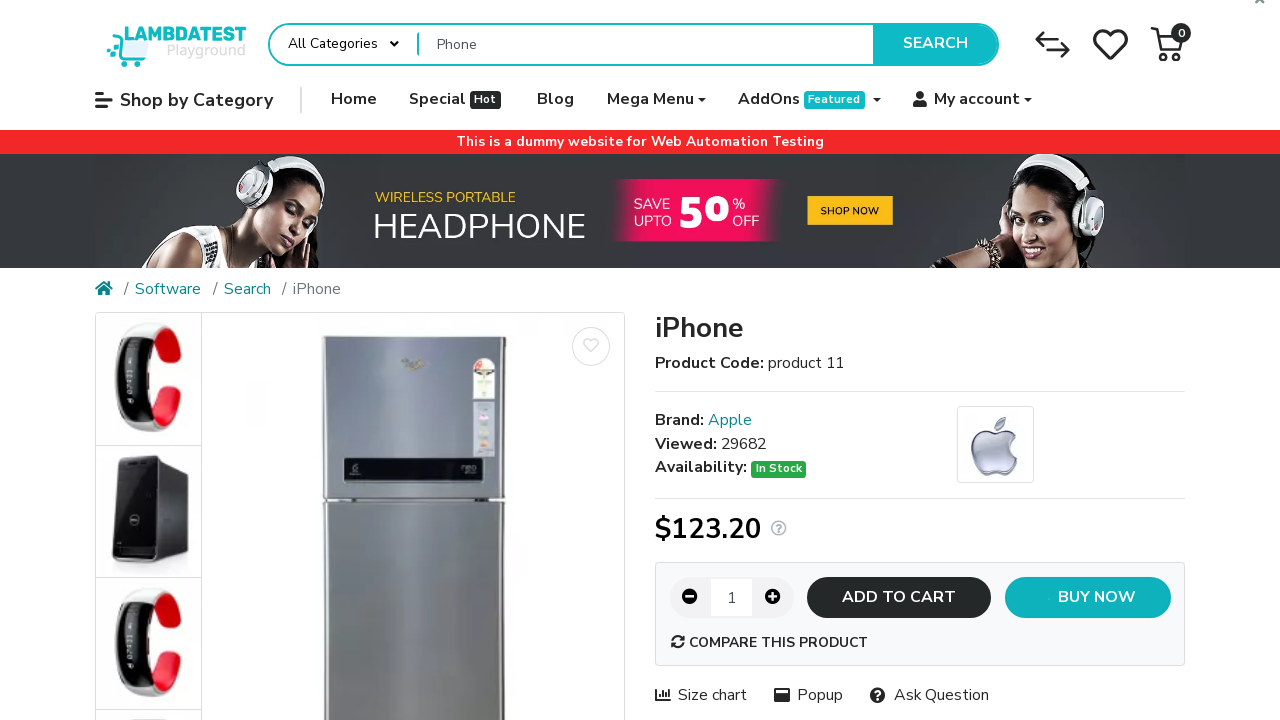

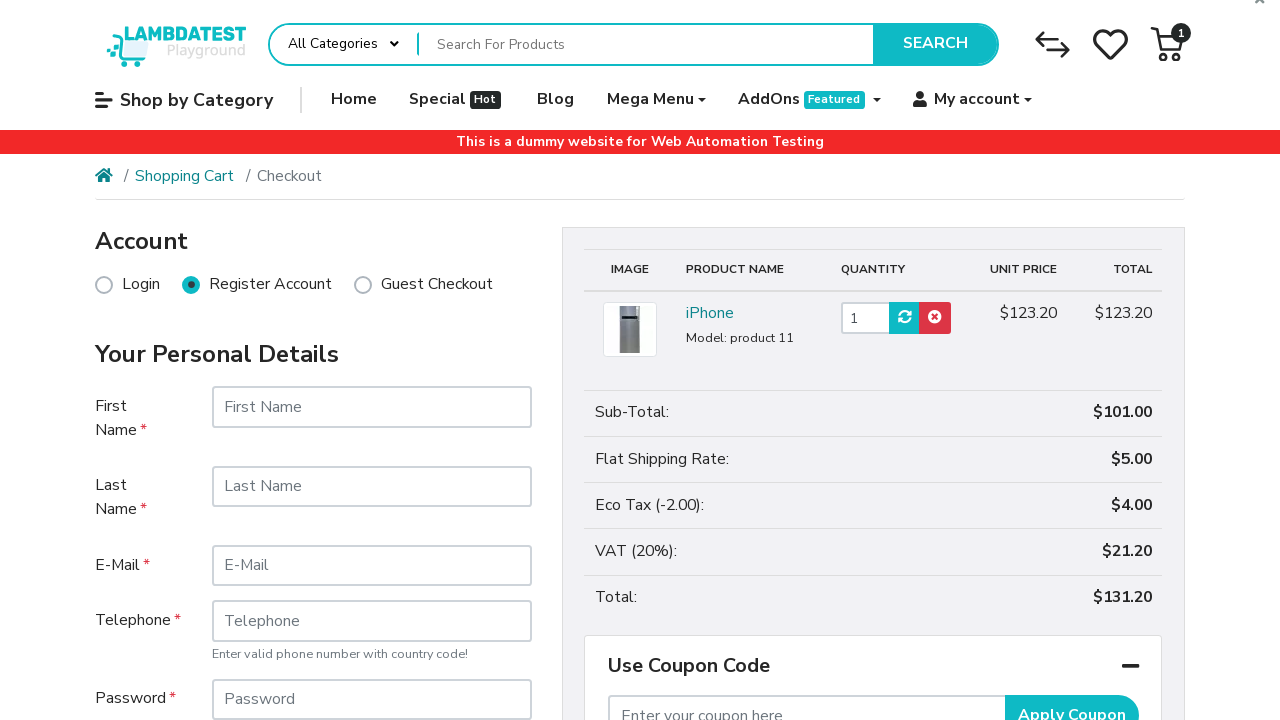